Tests checkbox toggle functionality by clicking a checkbox, verifying it becomes selected, clicking again to uncheck it, and verifying it becomes unselected.

Starting URL: https://rahulshettyacademy.com/AutomationPractice/

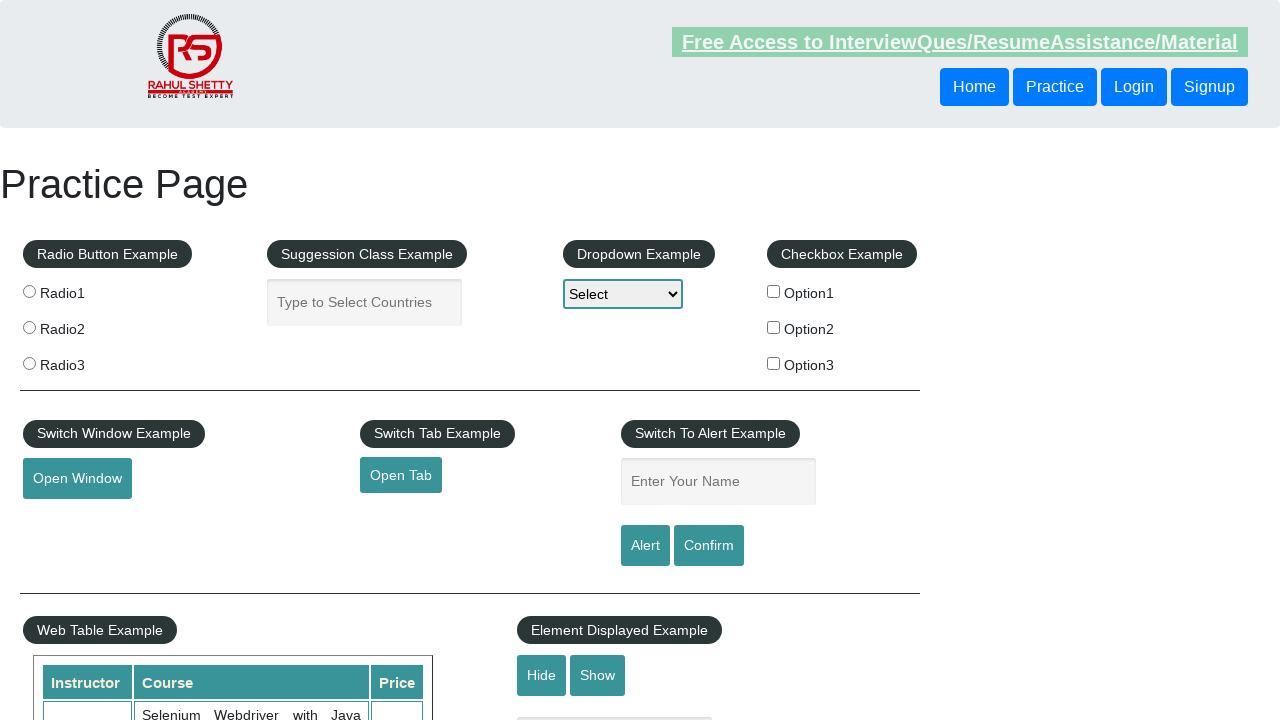

Clicked checkbox option 1 to select it at (774, 291) on #checkBoxOption1
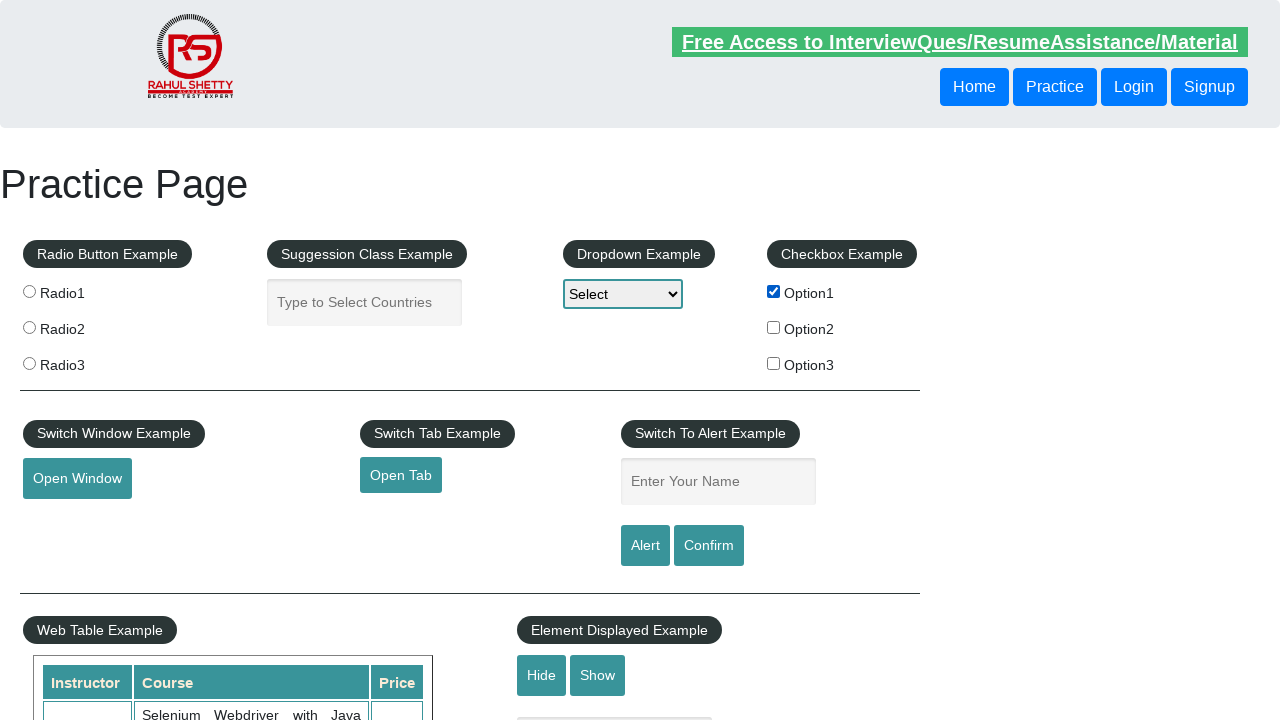

Verified checkbox option 1 is selected
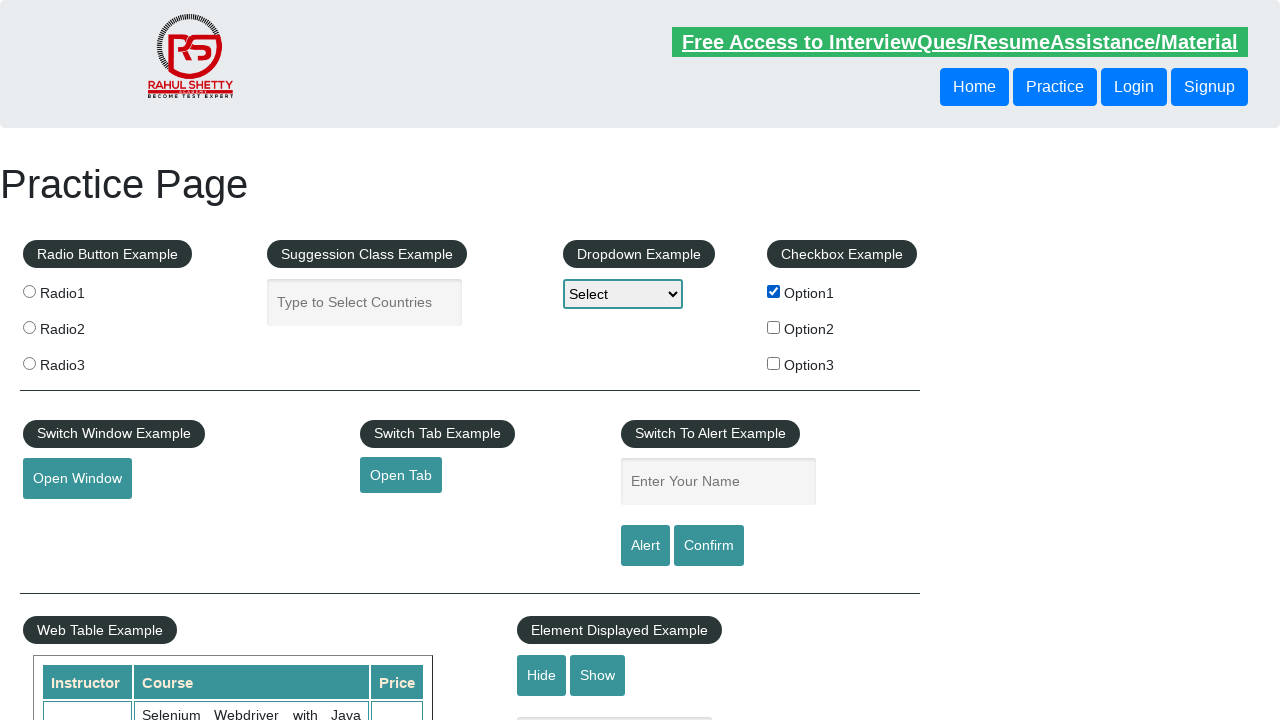

Clicked checkbox option 1 again to uncheck it at (774, 291) on #checkBoxOption1
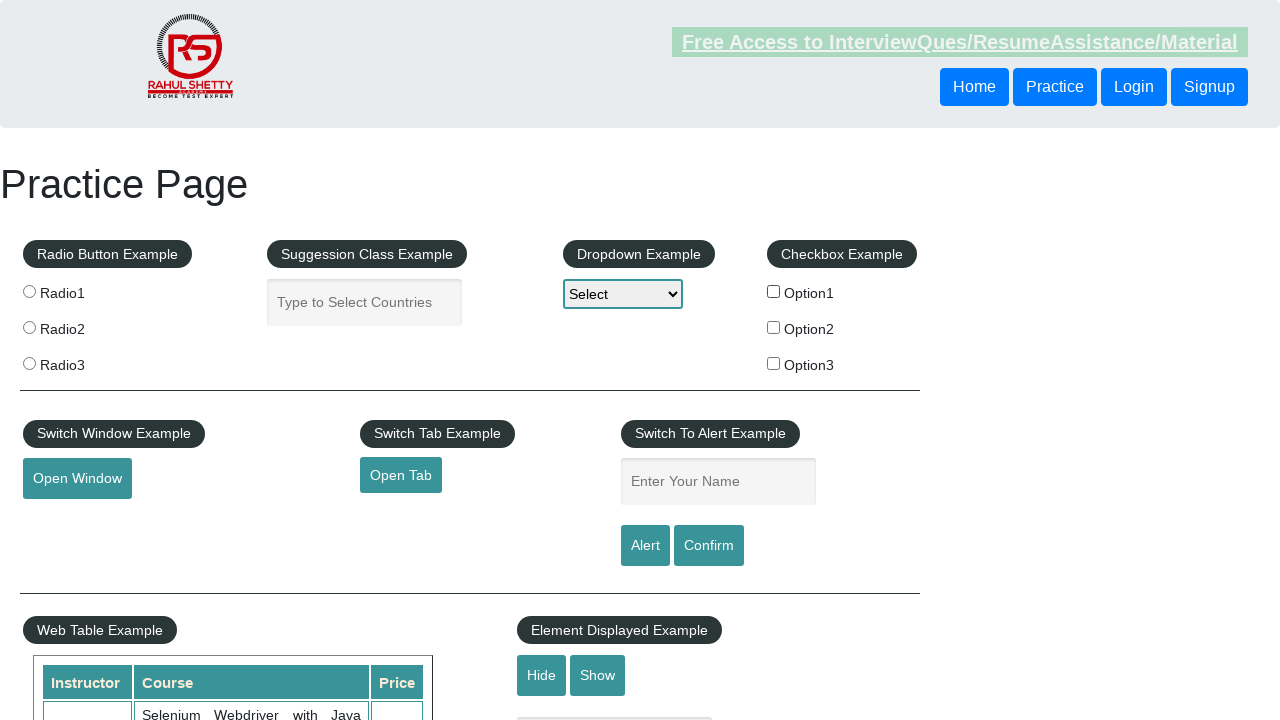

Verified checkbox option 1 is unselected
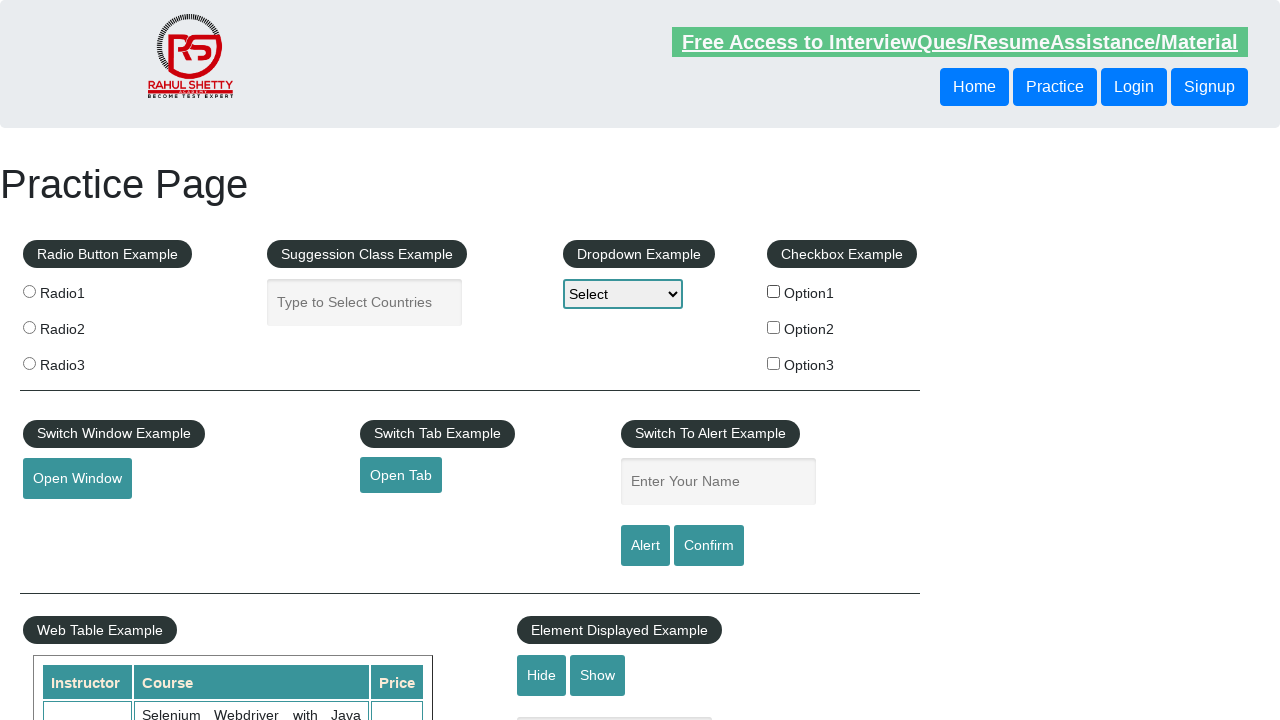

Retrieved count of all checkboxes on page: 3
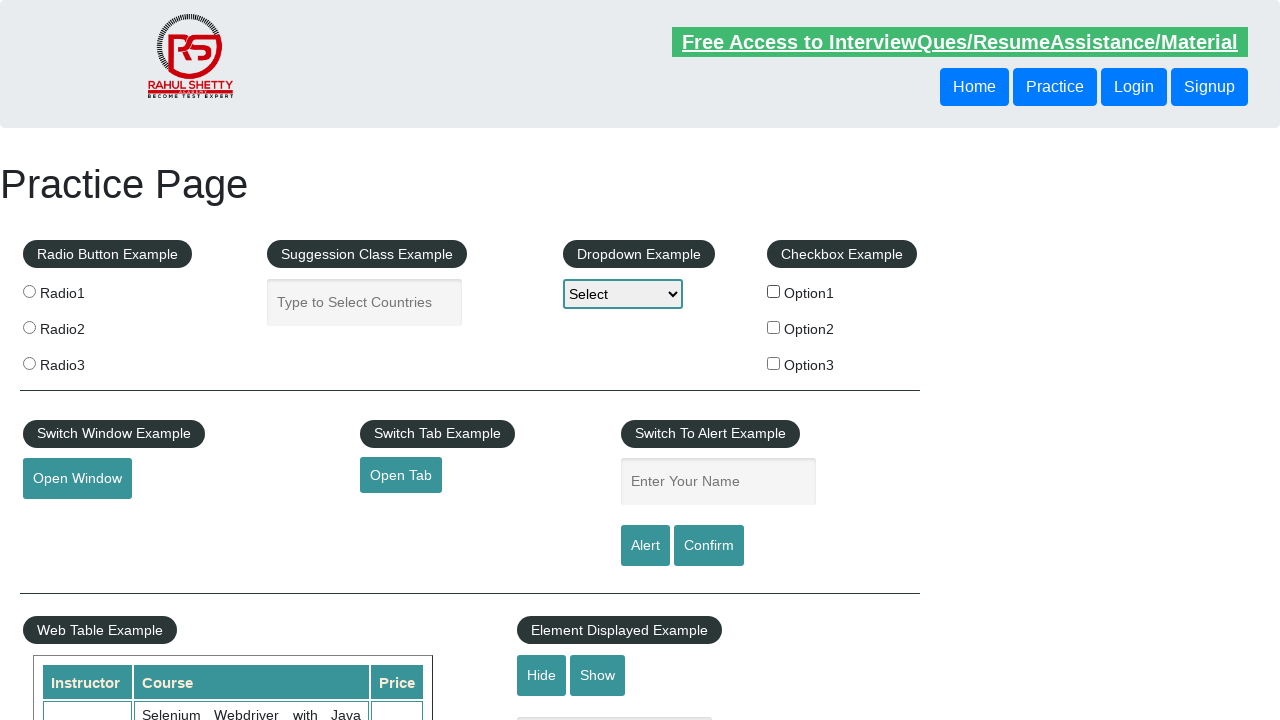

Printed checkbox count: 3
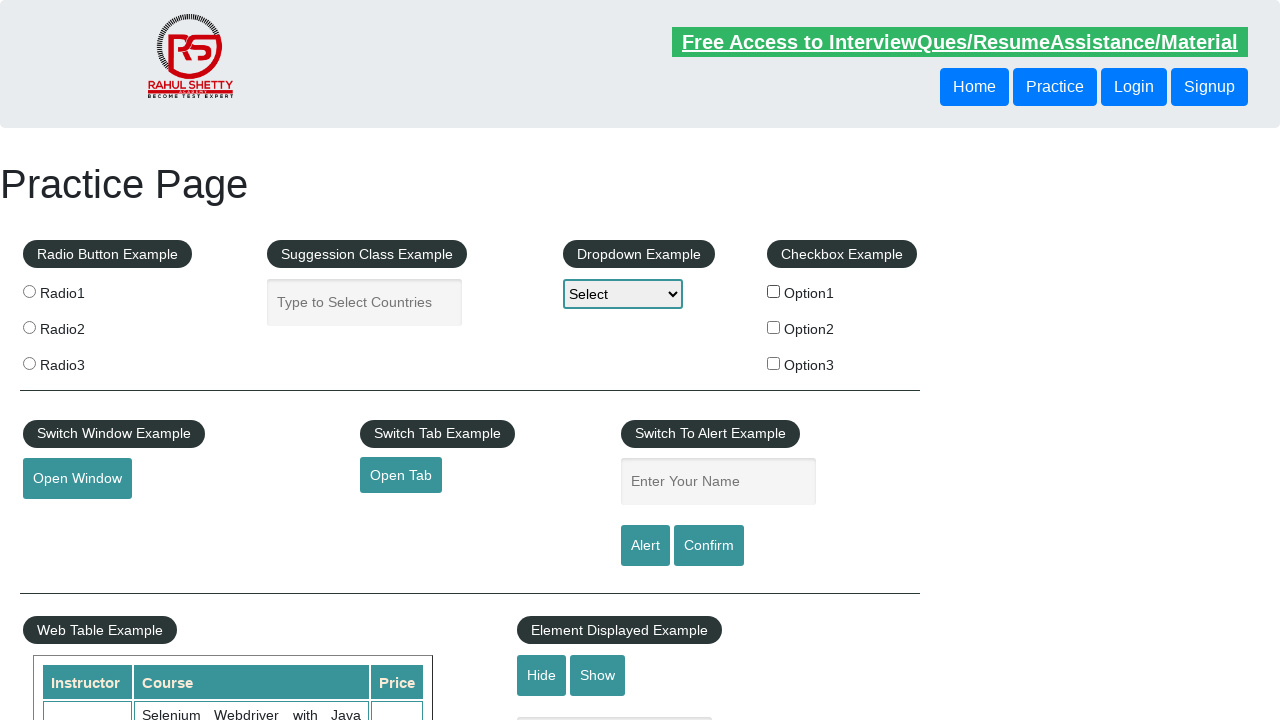

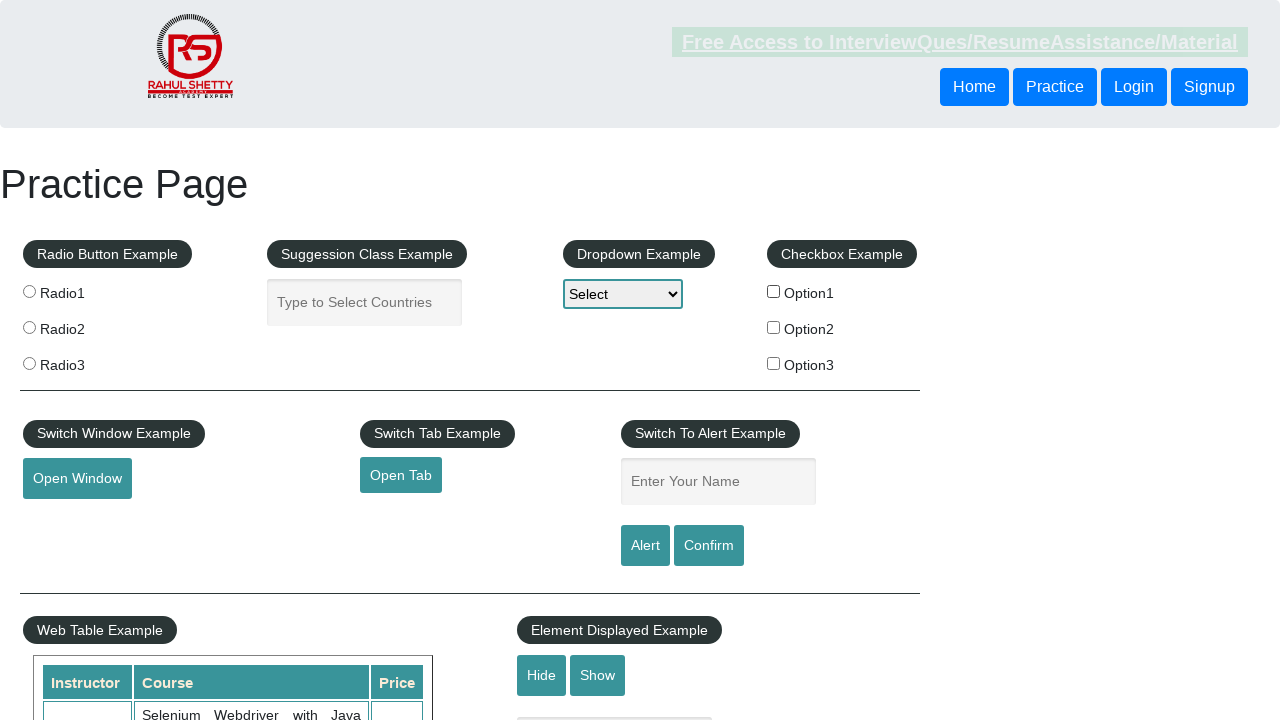